Tests the Contact Us form by filling in first and last name fields, clicking submit, and verifying the validation message shows "Looks good!" for the first name field.

Starting URL: https://interview-app-plum.vercel.app/contact/

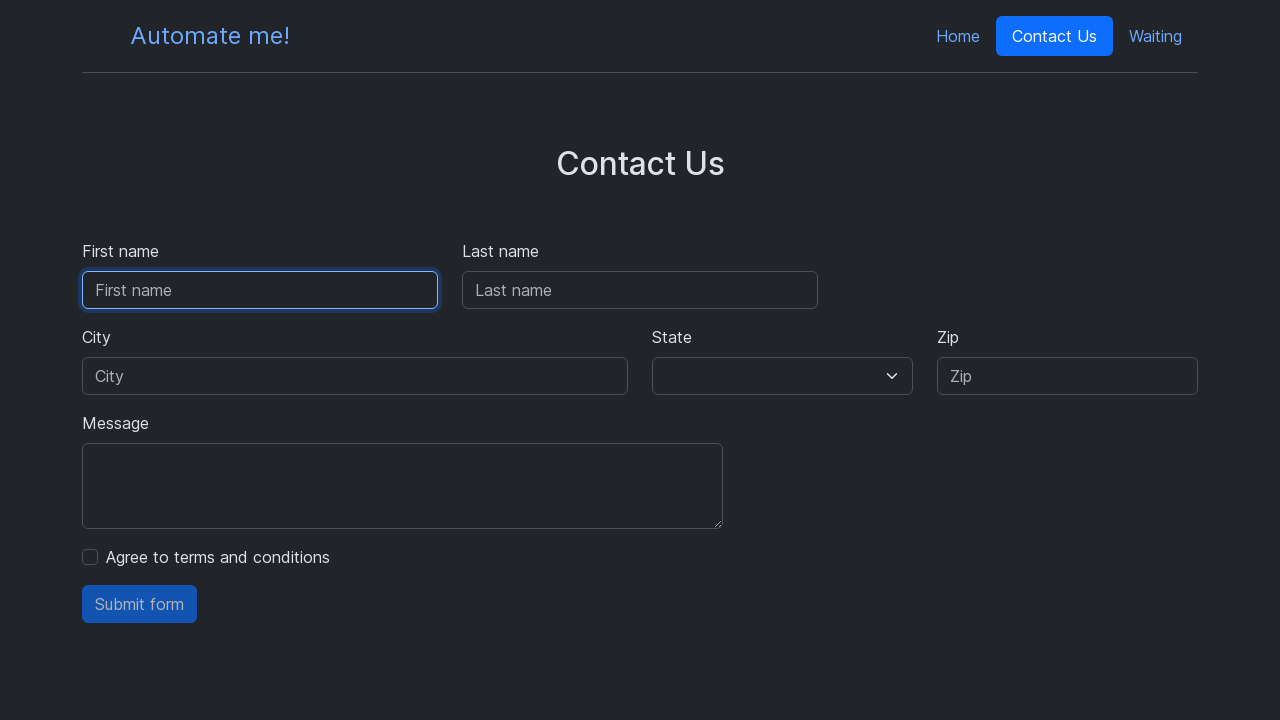

Filled first name field with 'HEATHER' on input#firstName
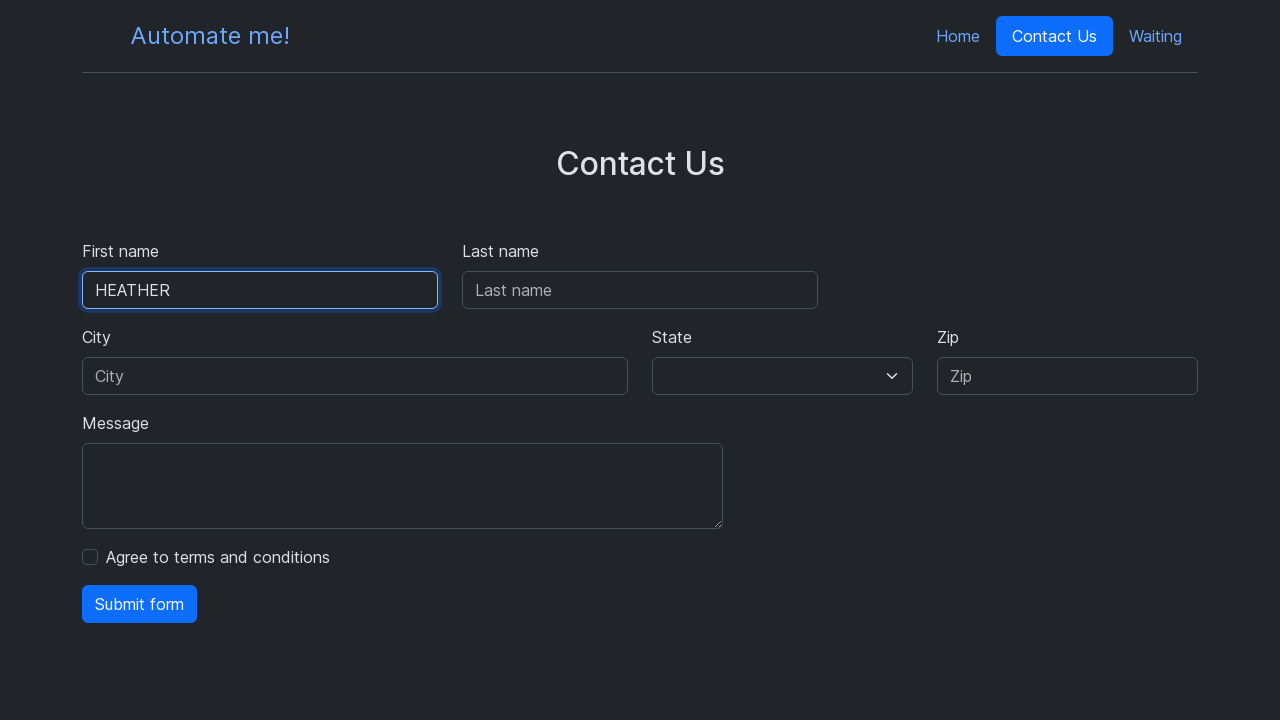

Filled last name field with 'MORTENSEN' on input#lastName
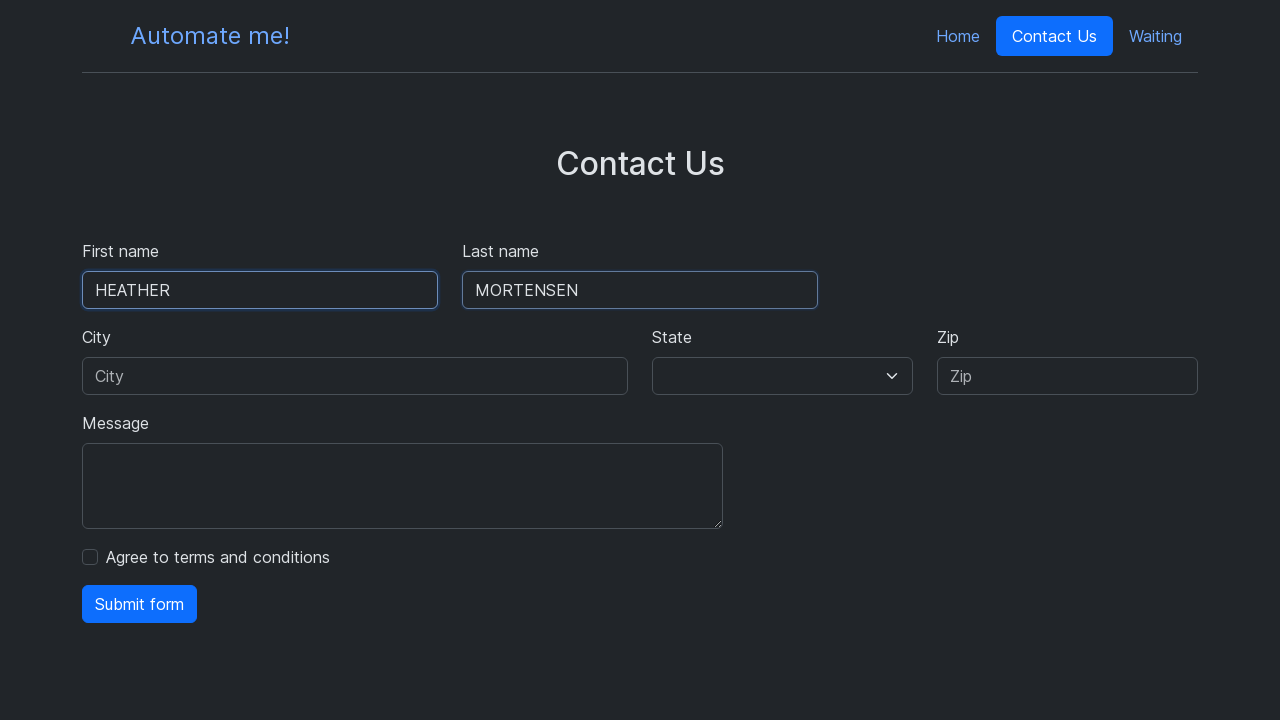

Clicked submit button at (140, 604) on button[type='submit']
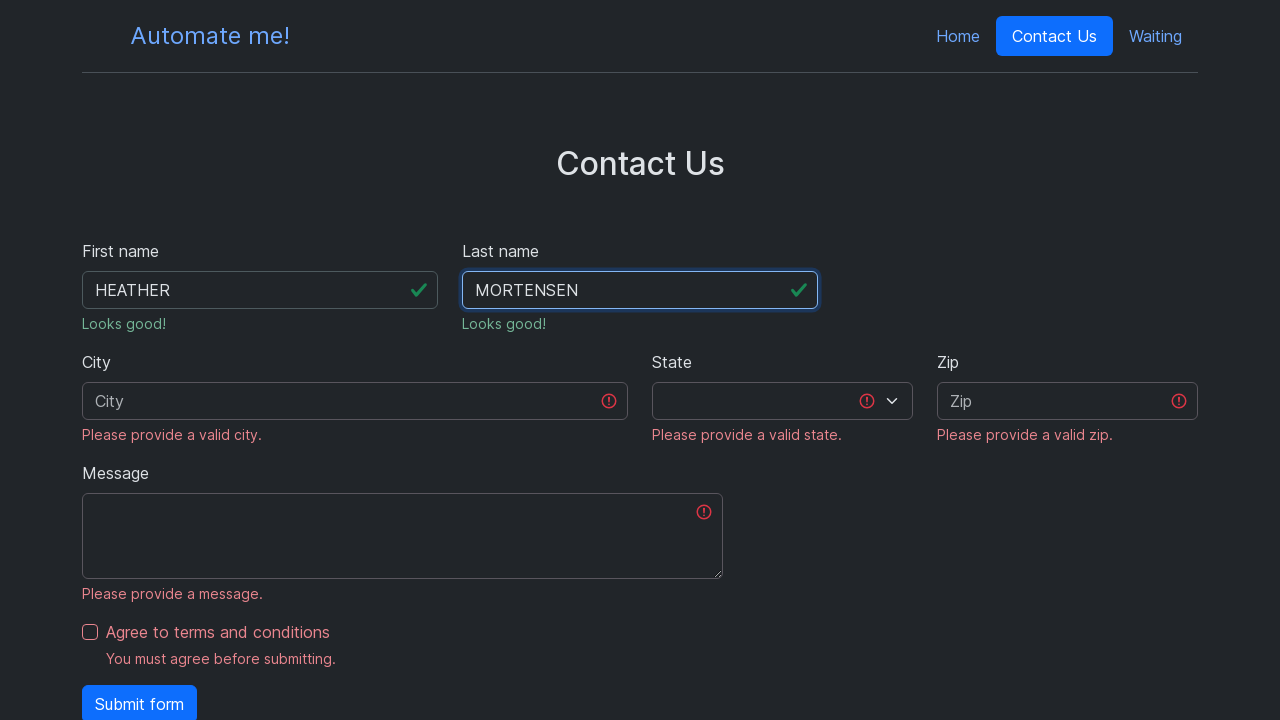

Validation feedback appeared
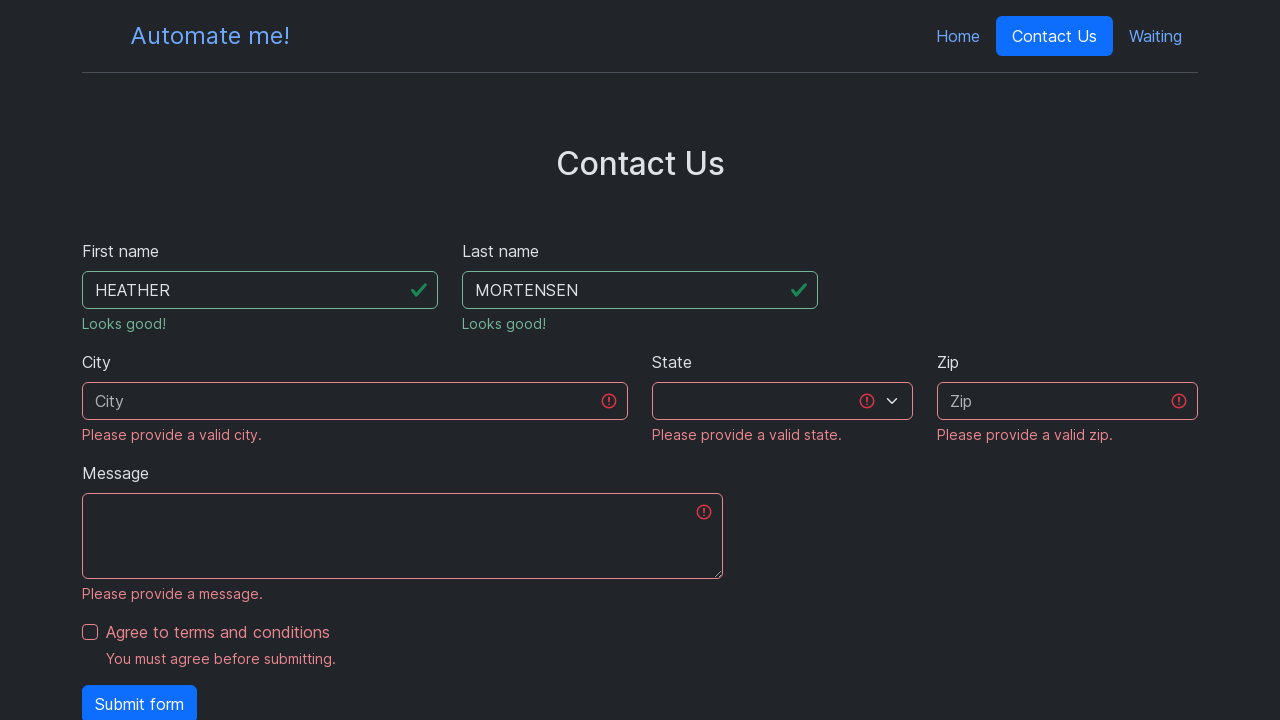

Retrieved validation message text
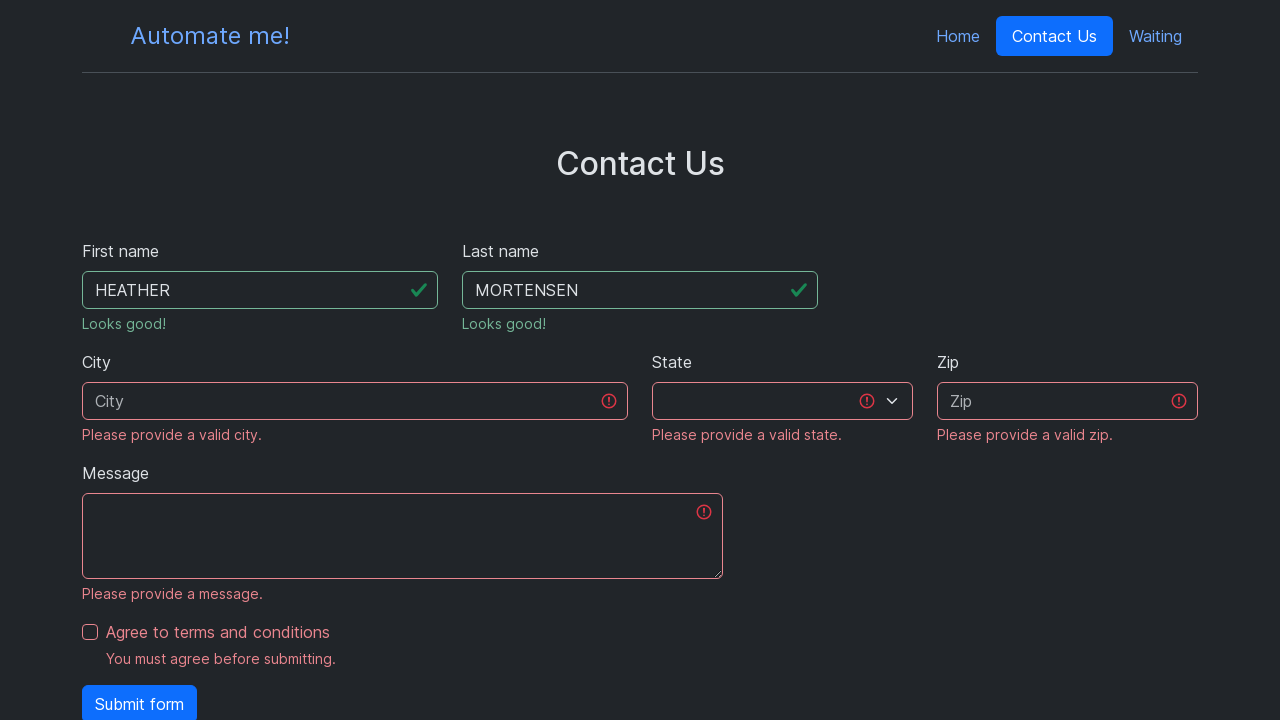

Verified validation message shows 'Looks good!' for first name field
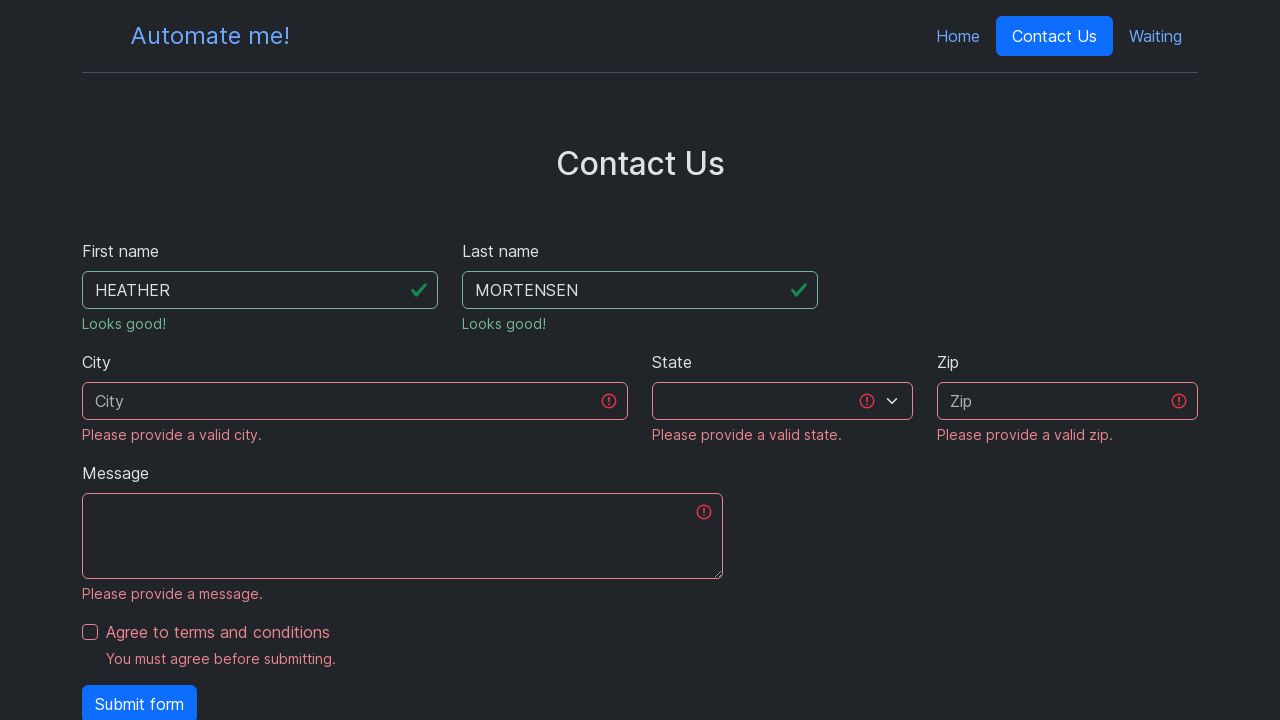

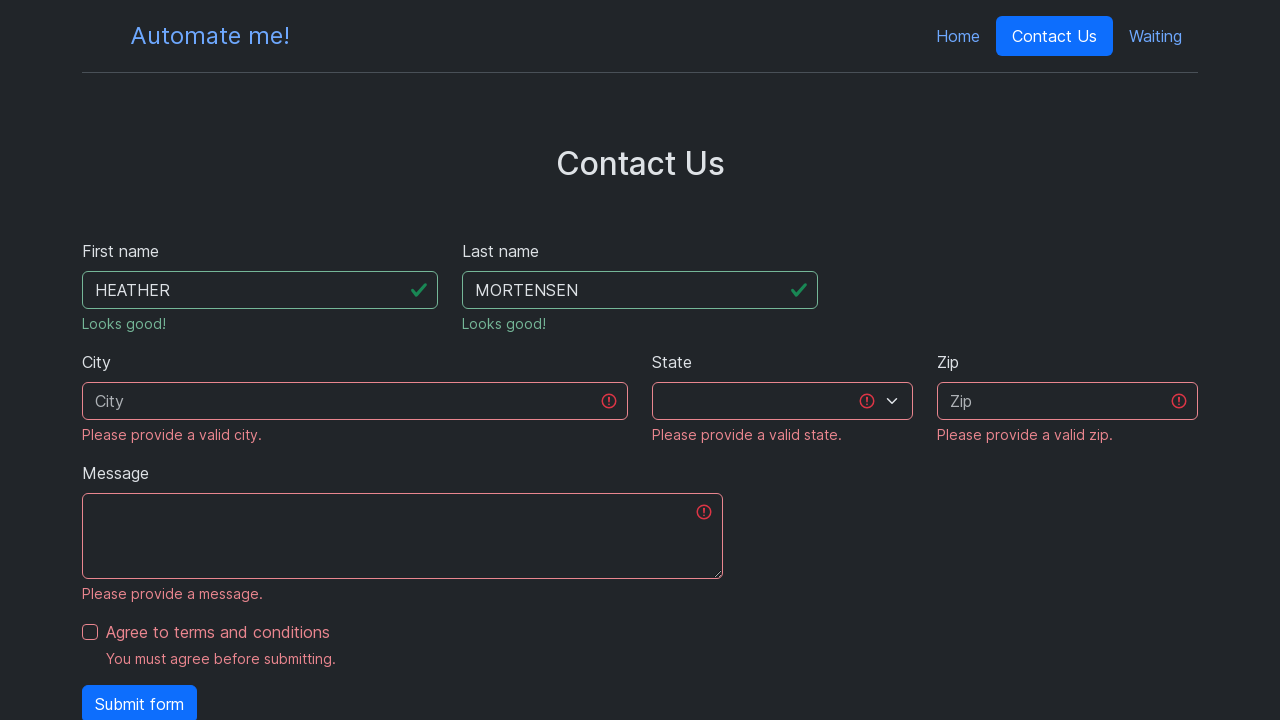